Tests that new todo items are appended to the bottom of the list and counter shows correct count

Starting URL: https://demo.playwright.dev/todomvc

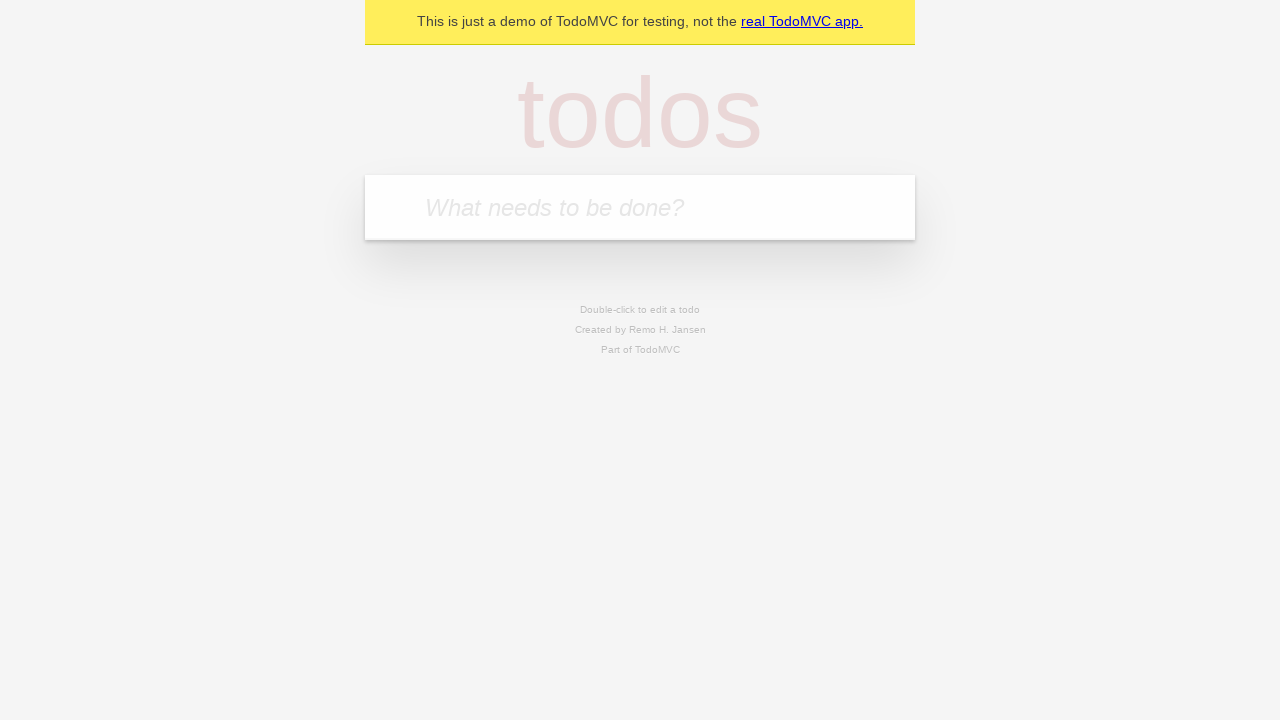

Filled todo input with 'buy some cheese' on internal:attr=[placeholder="What needs to be done?"i]
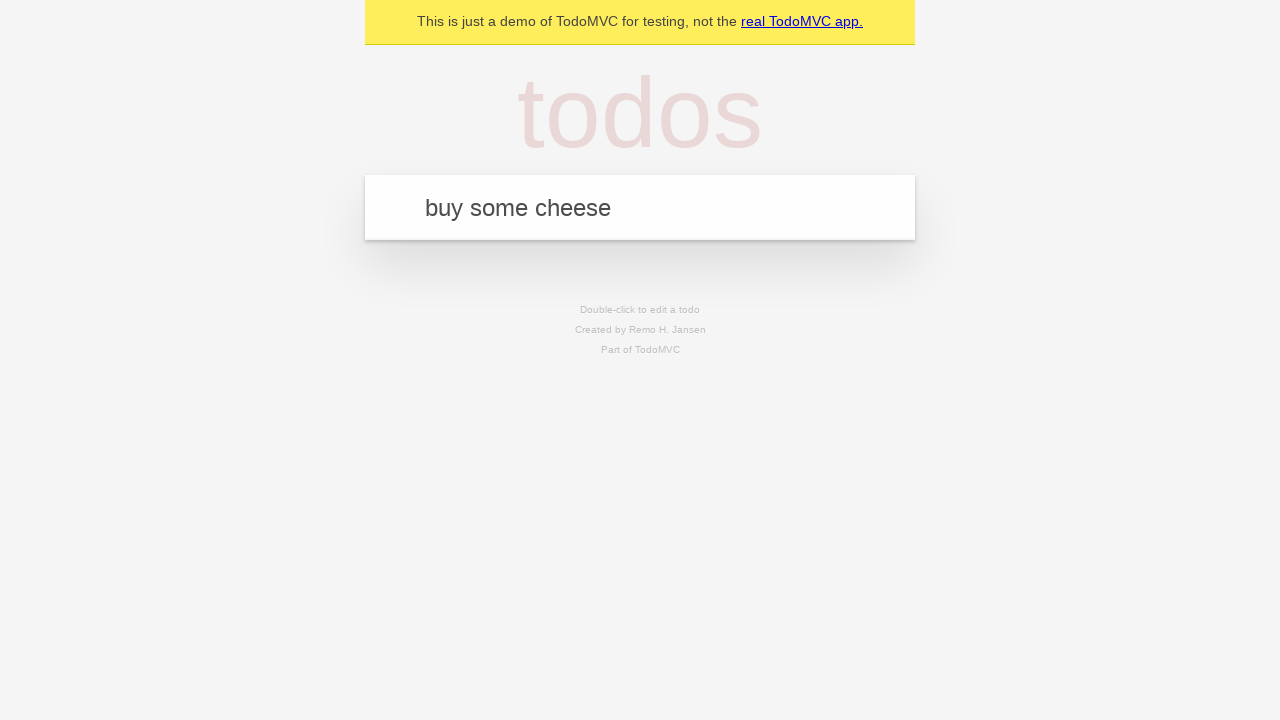

Pressed Enter to add first todo item on internal:attr=[placeholder="What needs to be done?"i]
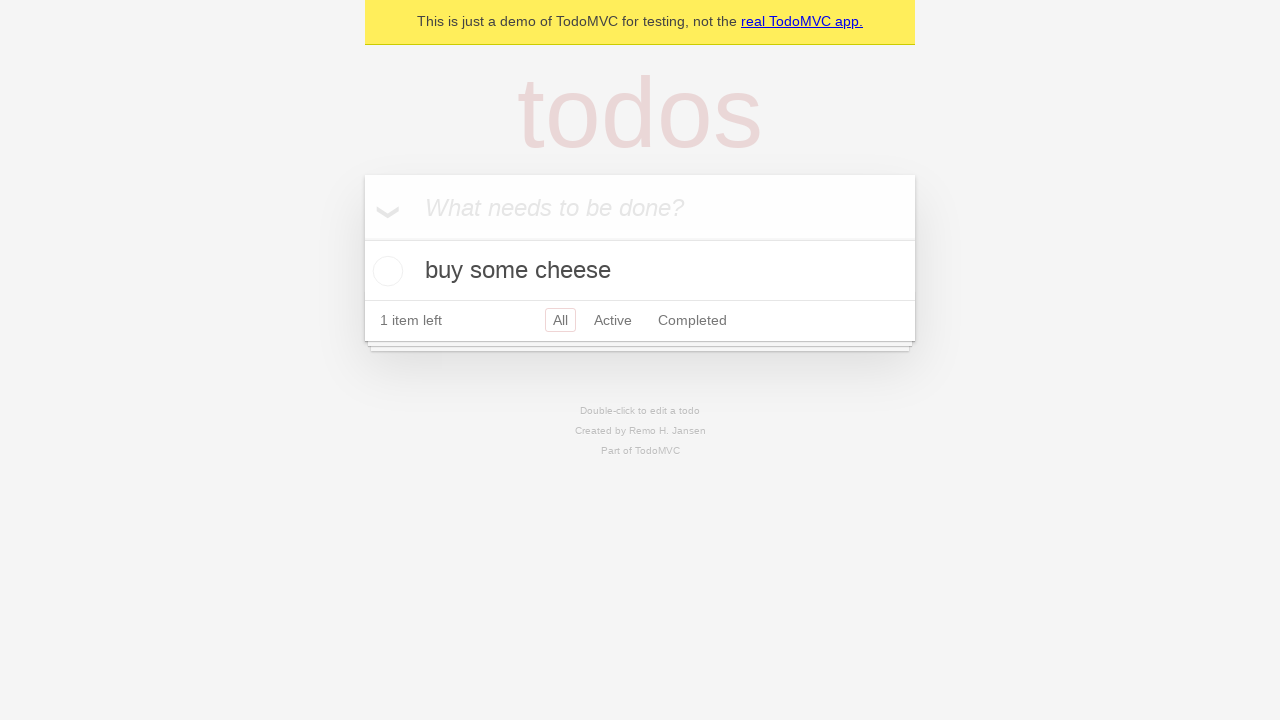

Filled todo input with 'feed the cat' on internal:attr=[placeholder="What needs to be done?"i]
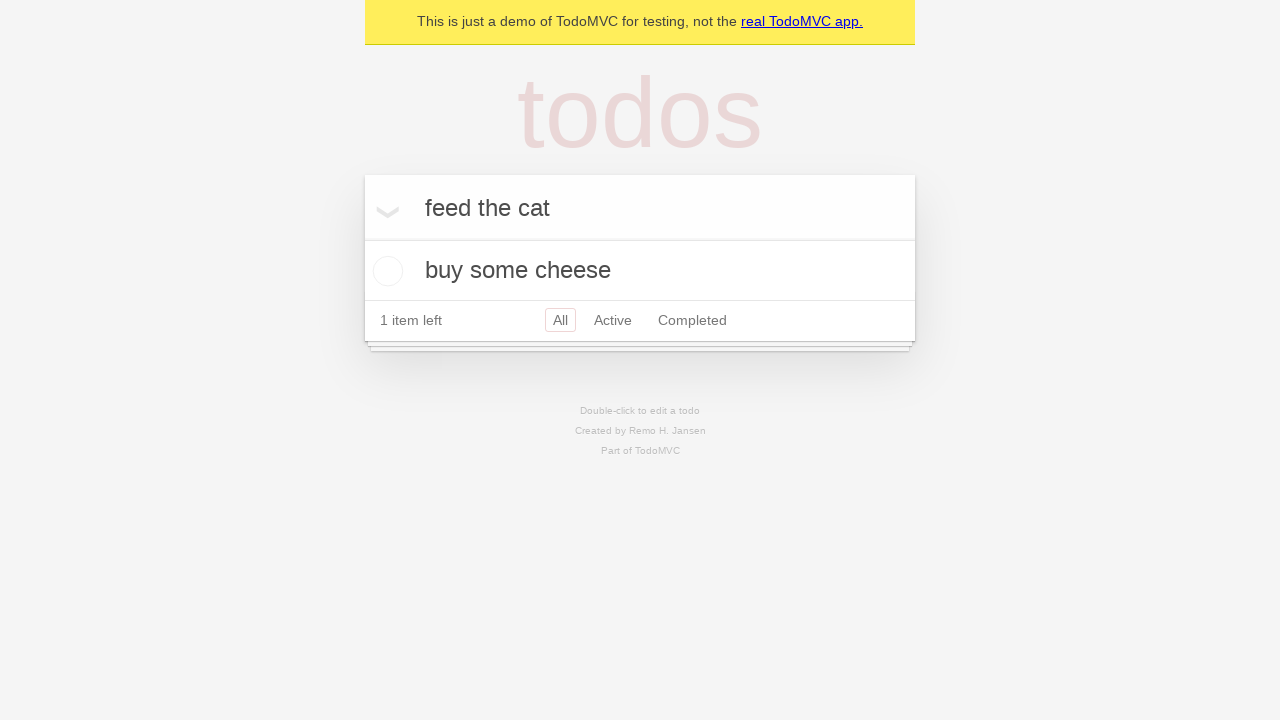

Pressed Enter to add second todo item on internal:attr=[placeholder="What needs to be done?"i]
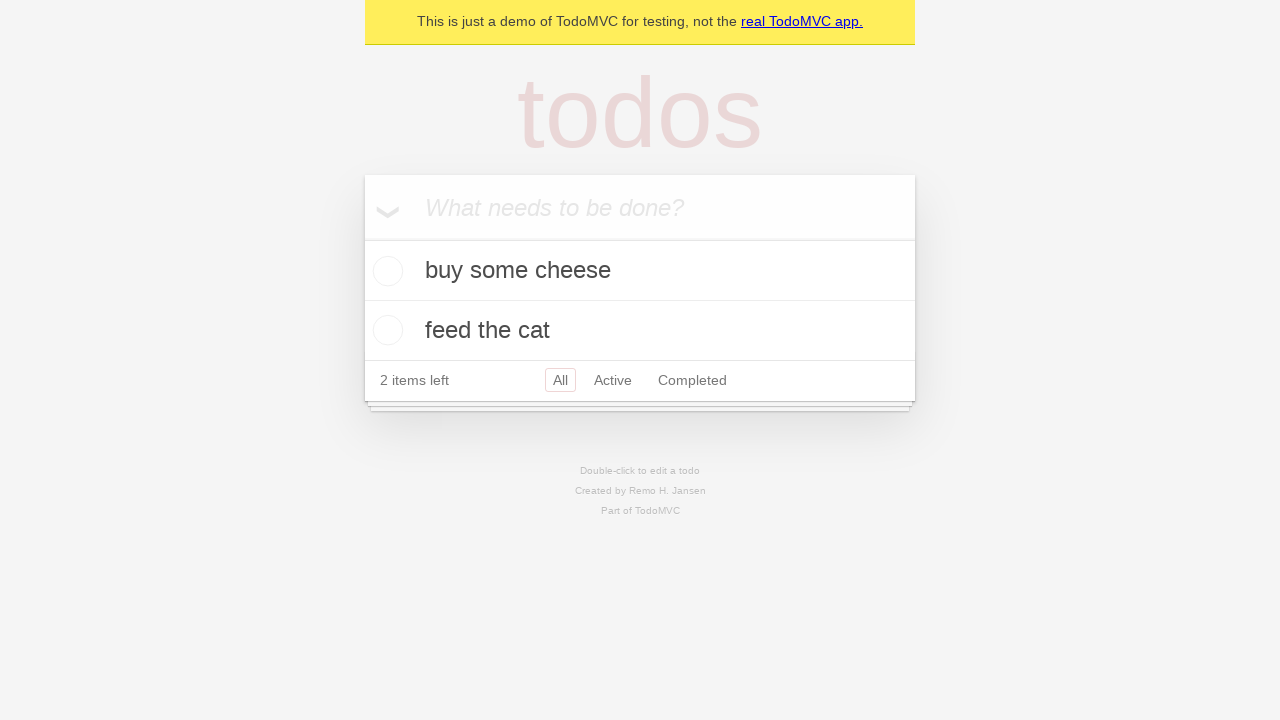

Filled todo input with 'book a doctors appointment' on internal:attr=[placeholder="What needs to be done?"i]
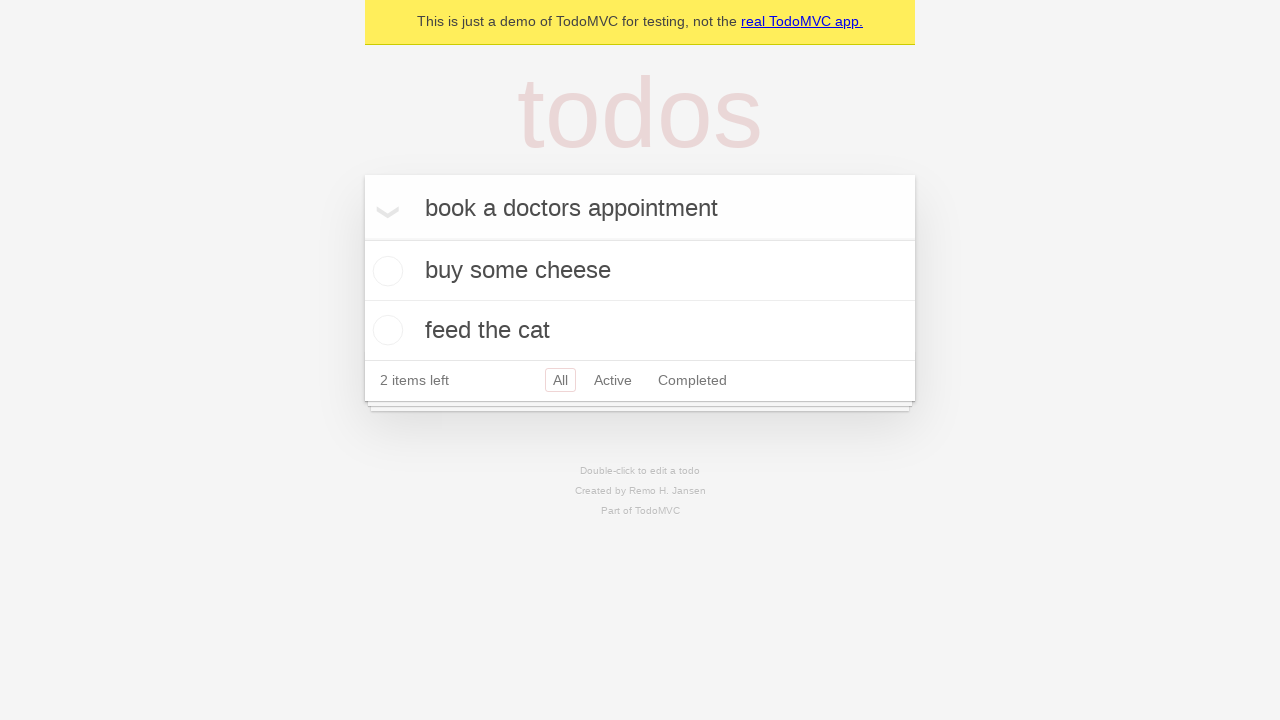

Pressed Enter to add third todo item on internal:attr=[placeholder="What needs to be done?"i]
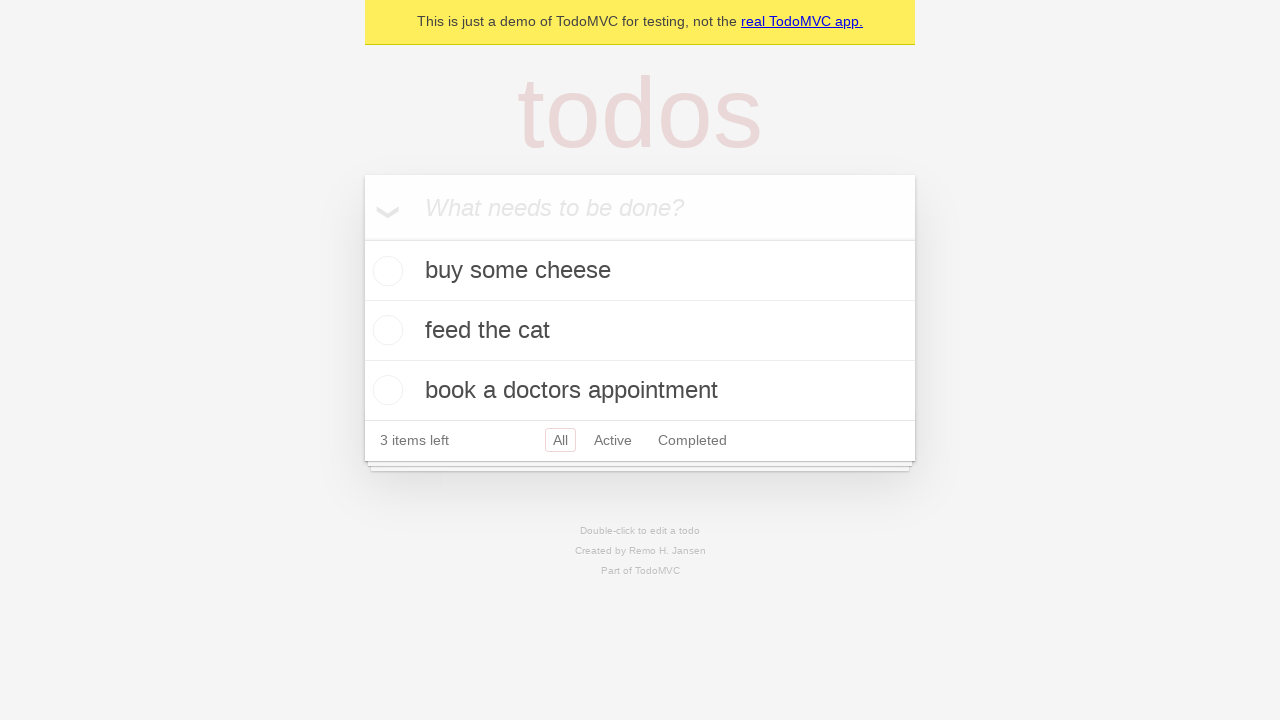

Counter shows 3 items left in the todo list
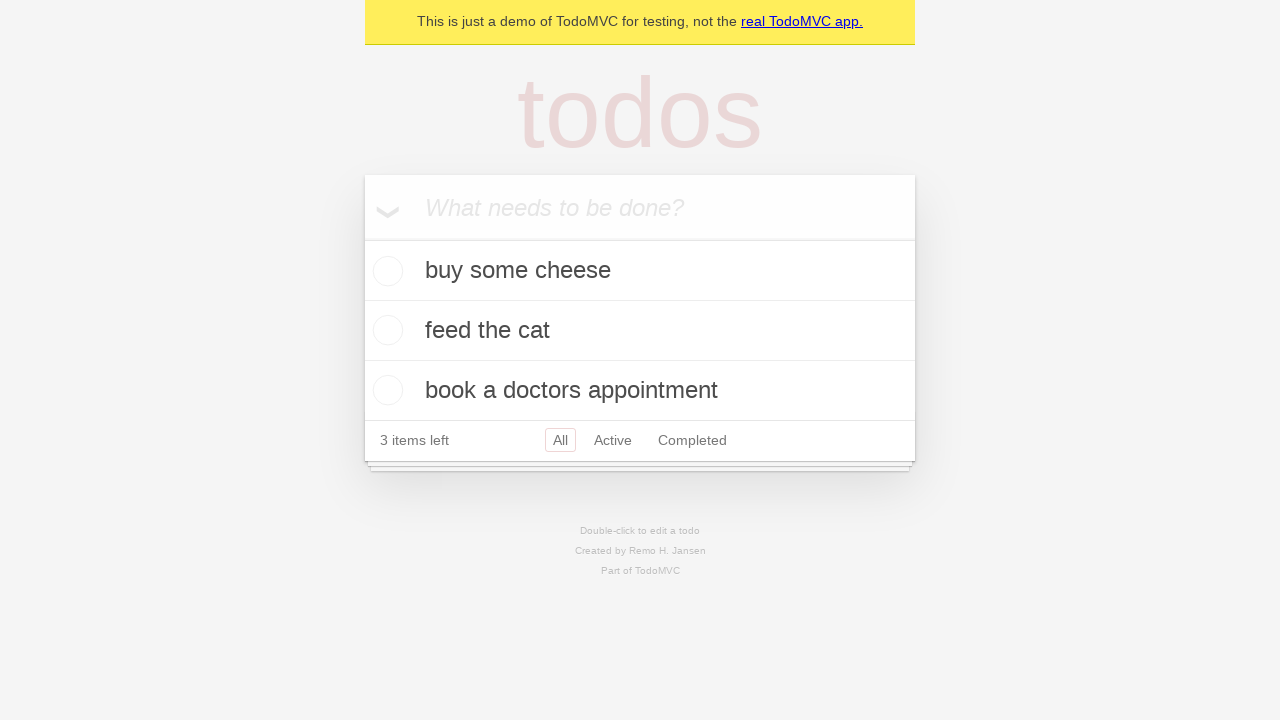

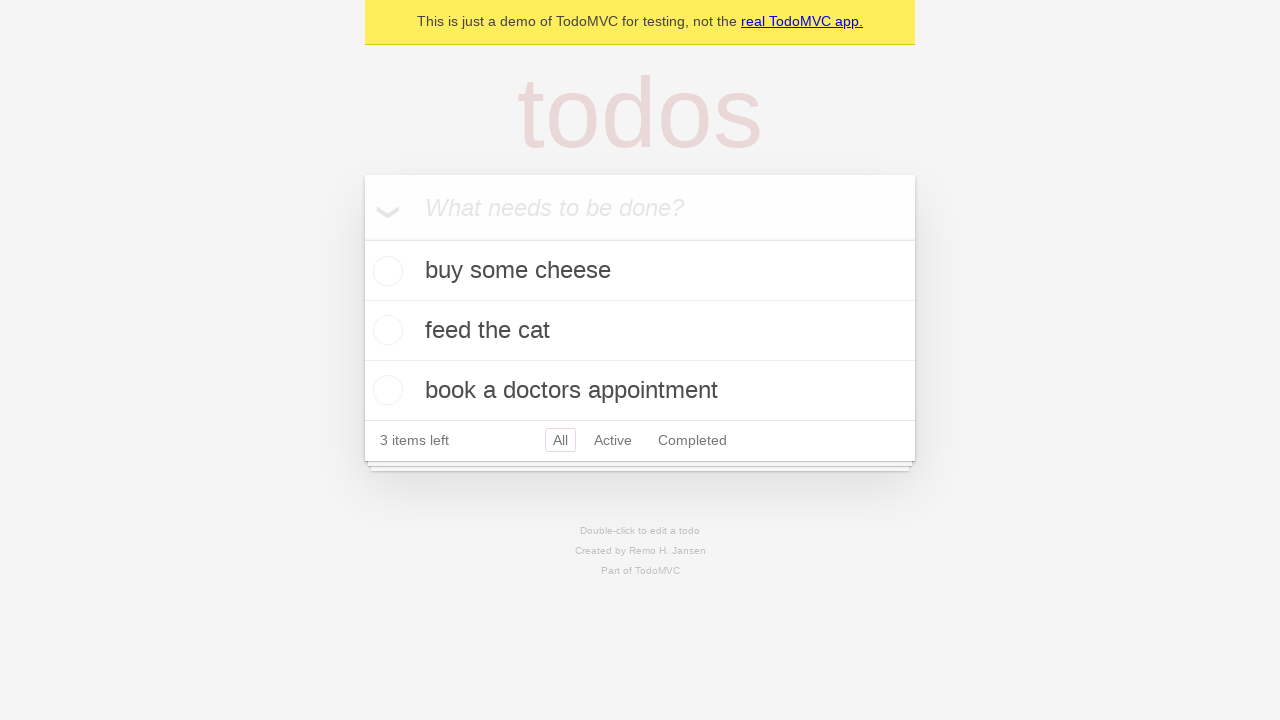